Tests restaurant list functionality by clicking search button, waiting for results, and navigating to a restaurant detail page

Starting URL: https://wd1gdz.axshare.com/restaurant_lists.html

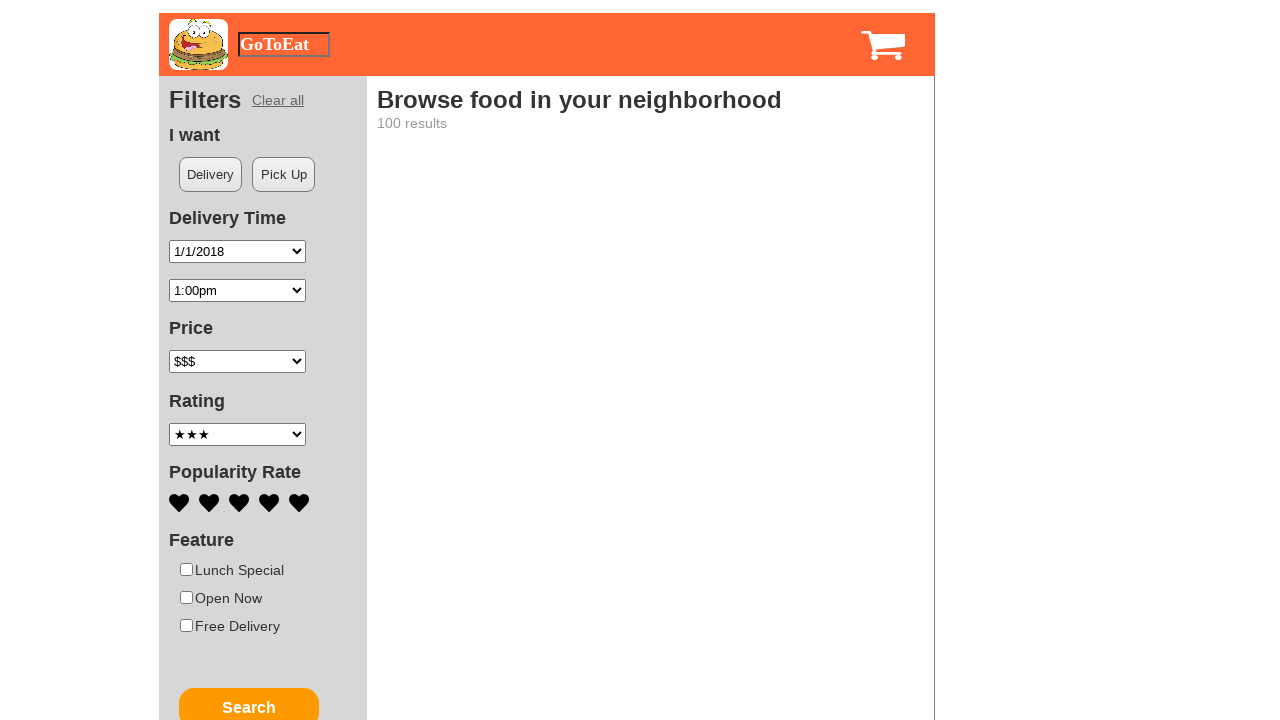

Clicked search button to load restaurant list at (249, 700) on #u234
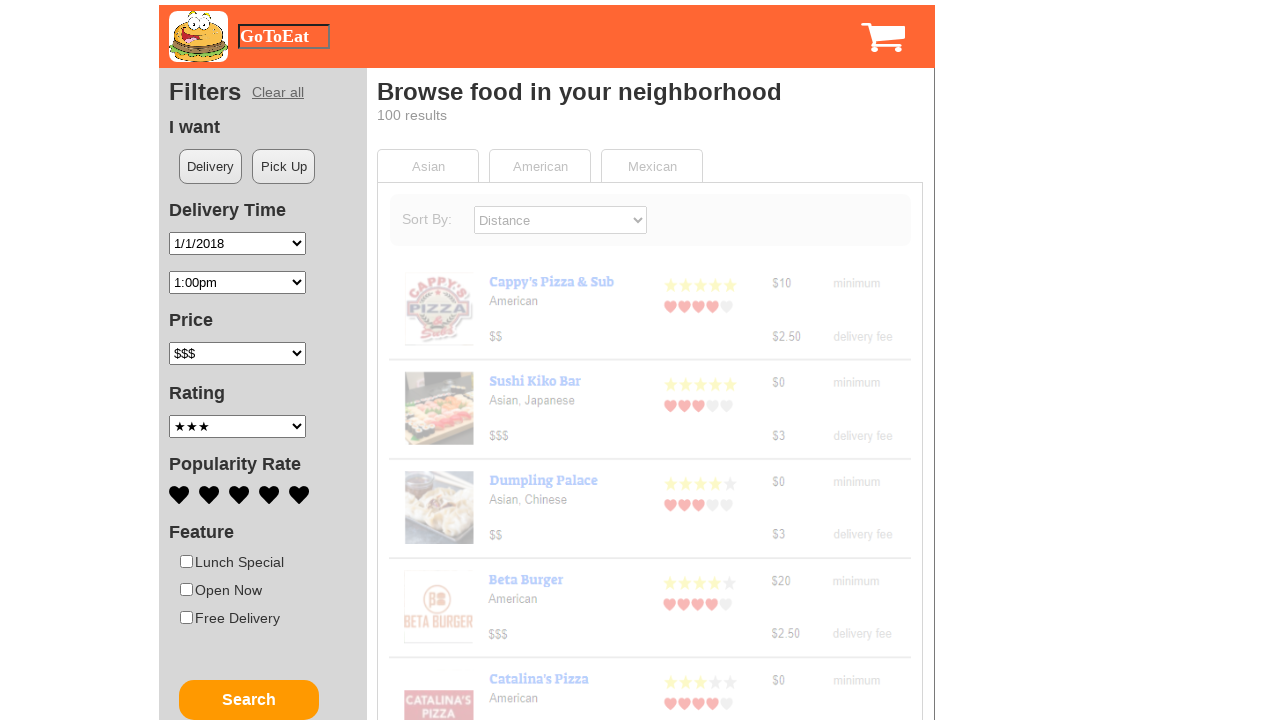

Restaurant list became visible
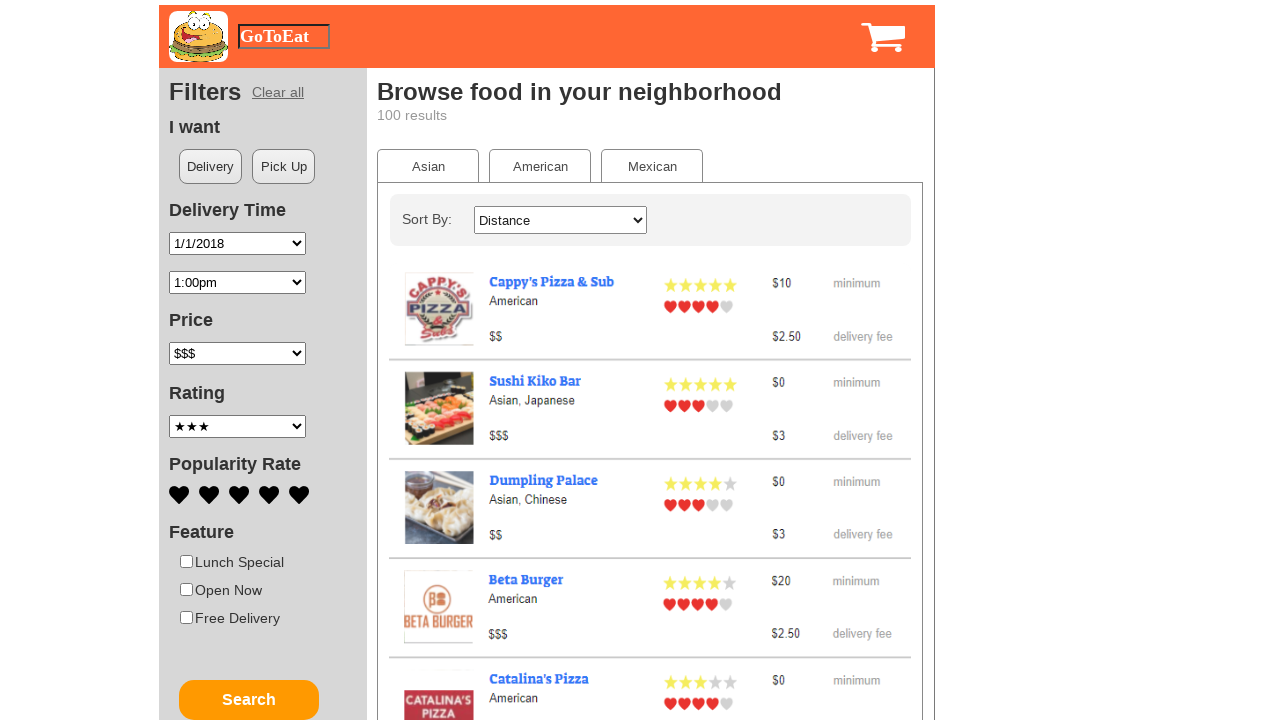

Restaurant image element became visible
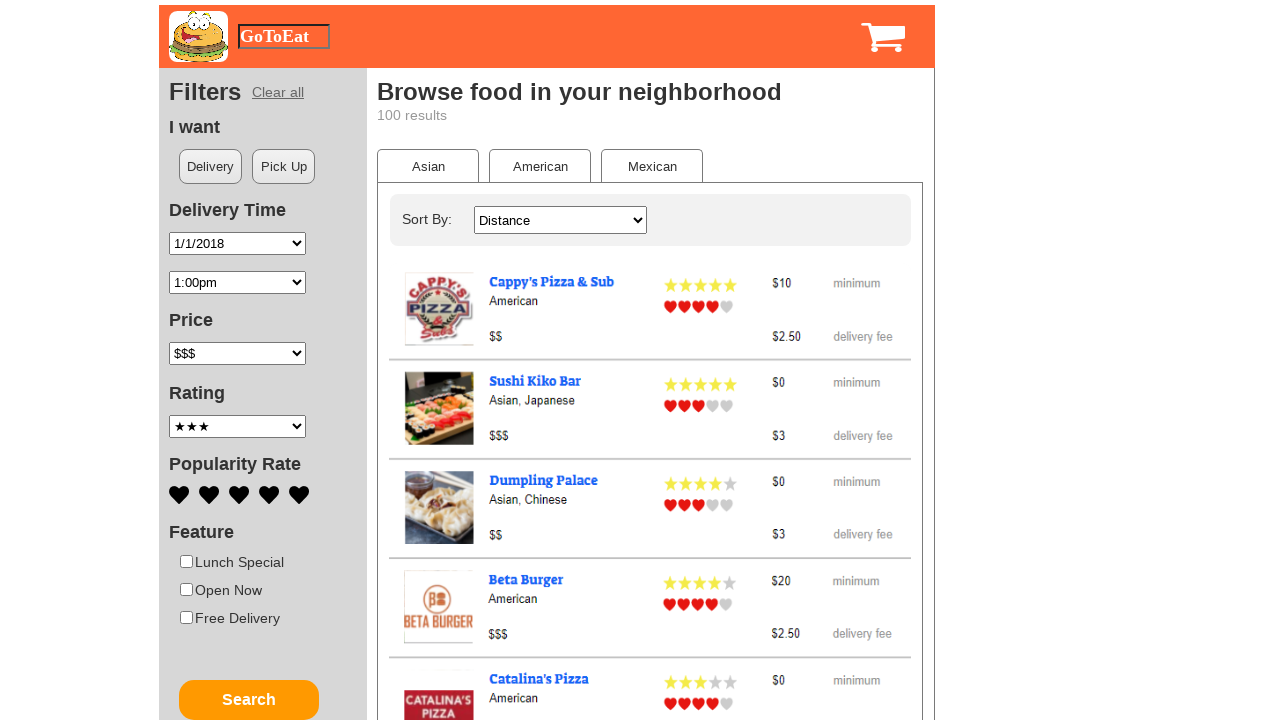

Clicked on restaurant image to navigate to detail page at (650, 424) on #u240_img
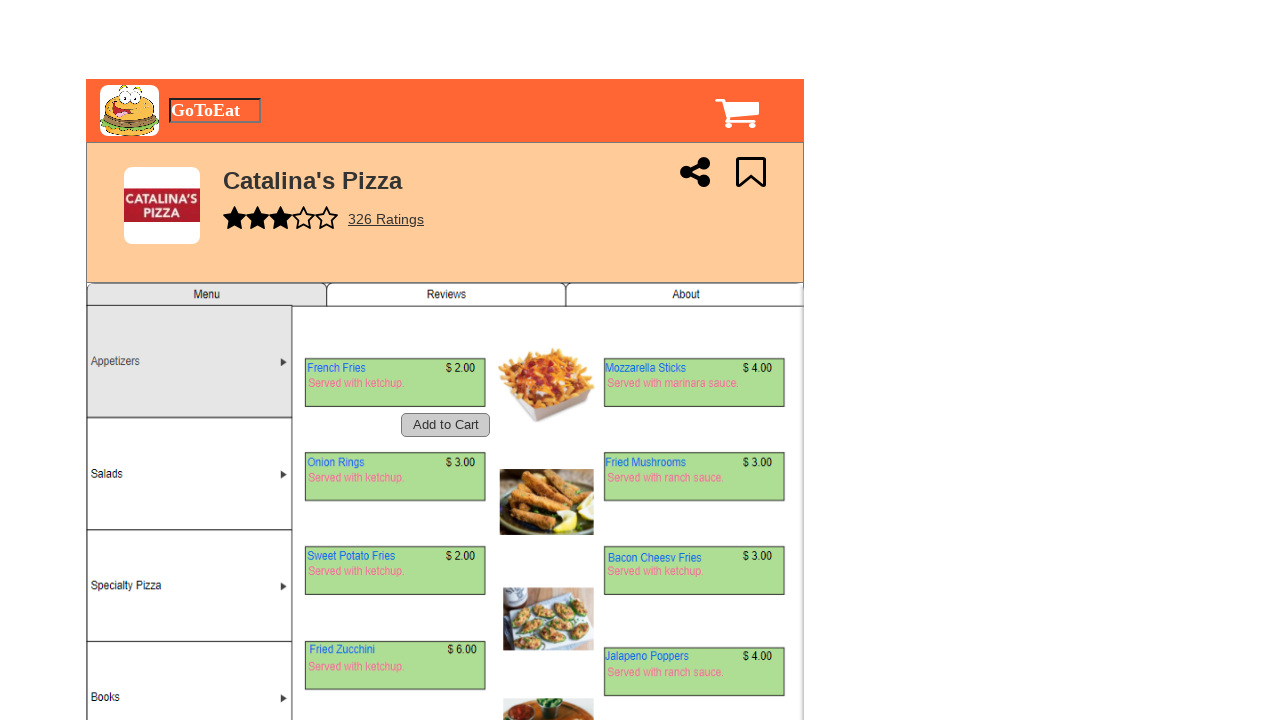

Successfully navigated to restaurant detail page
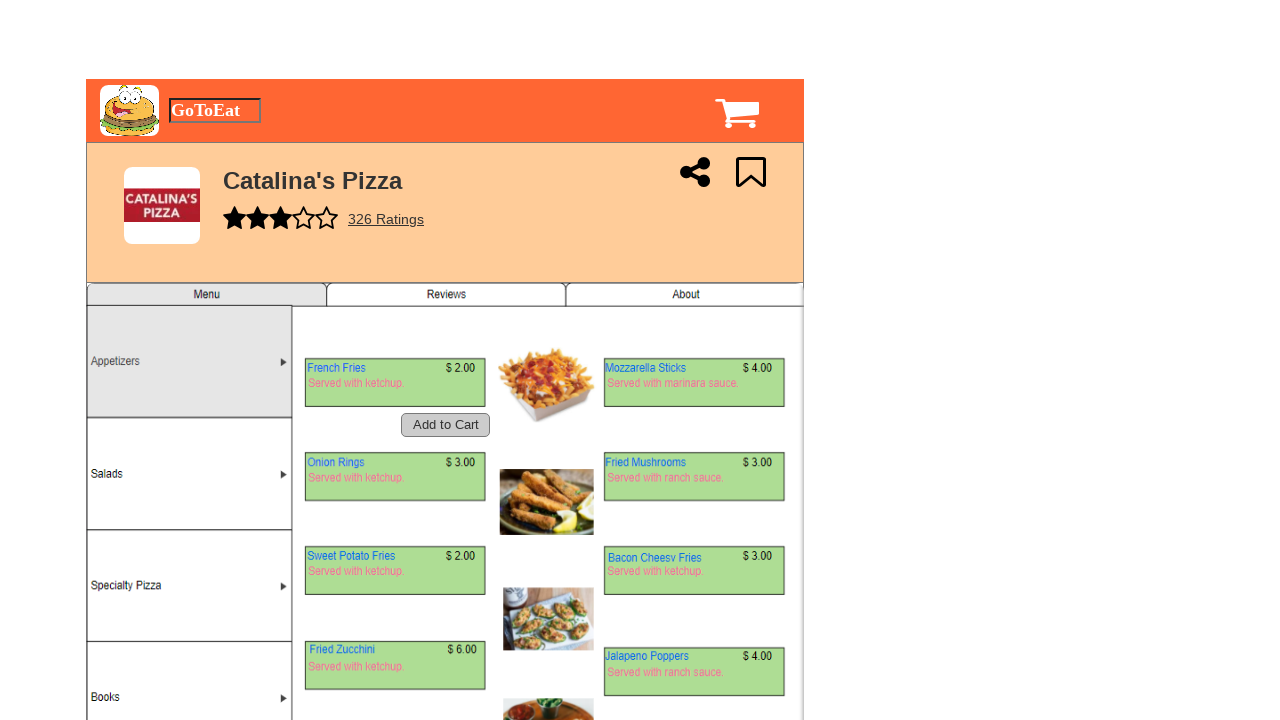

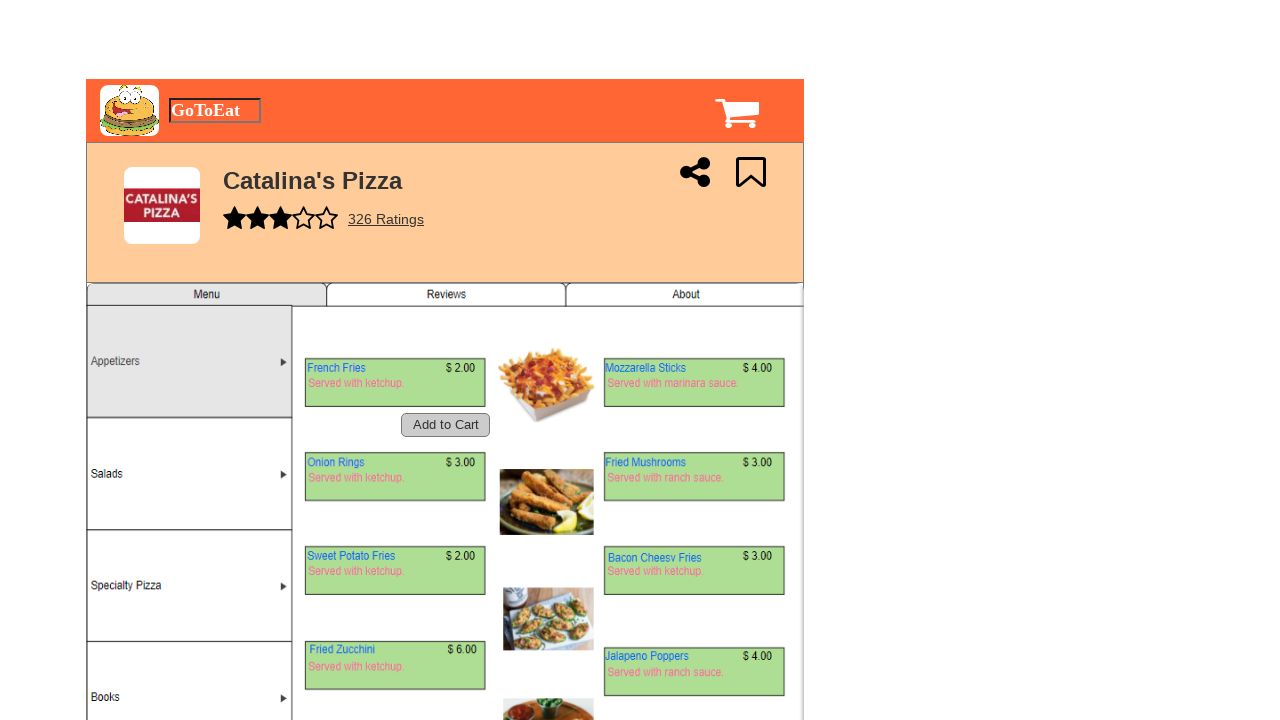